Navigates to the Demoblaze store website and verifies that the page title is "STORE" to confirm landing on the correct website.

Starting URL: https://www.demoblaze.com

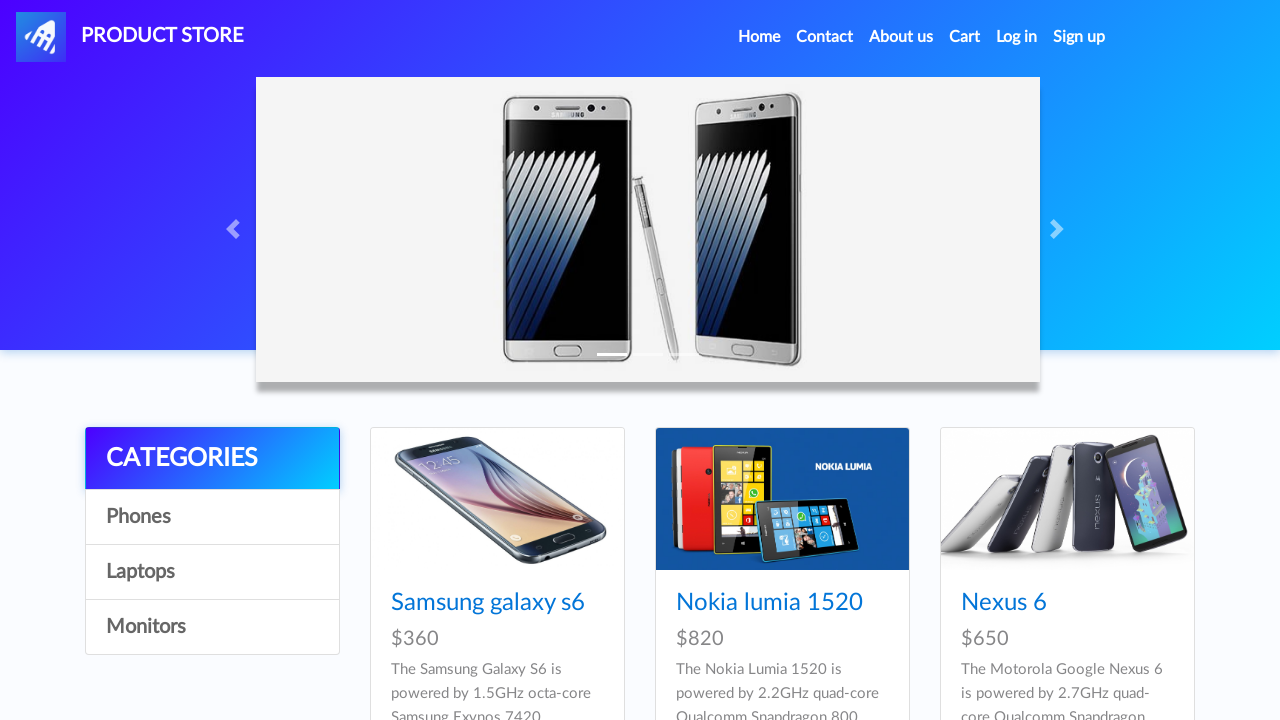

Waited for page to load (domcontentloaded state)
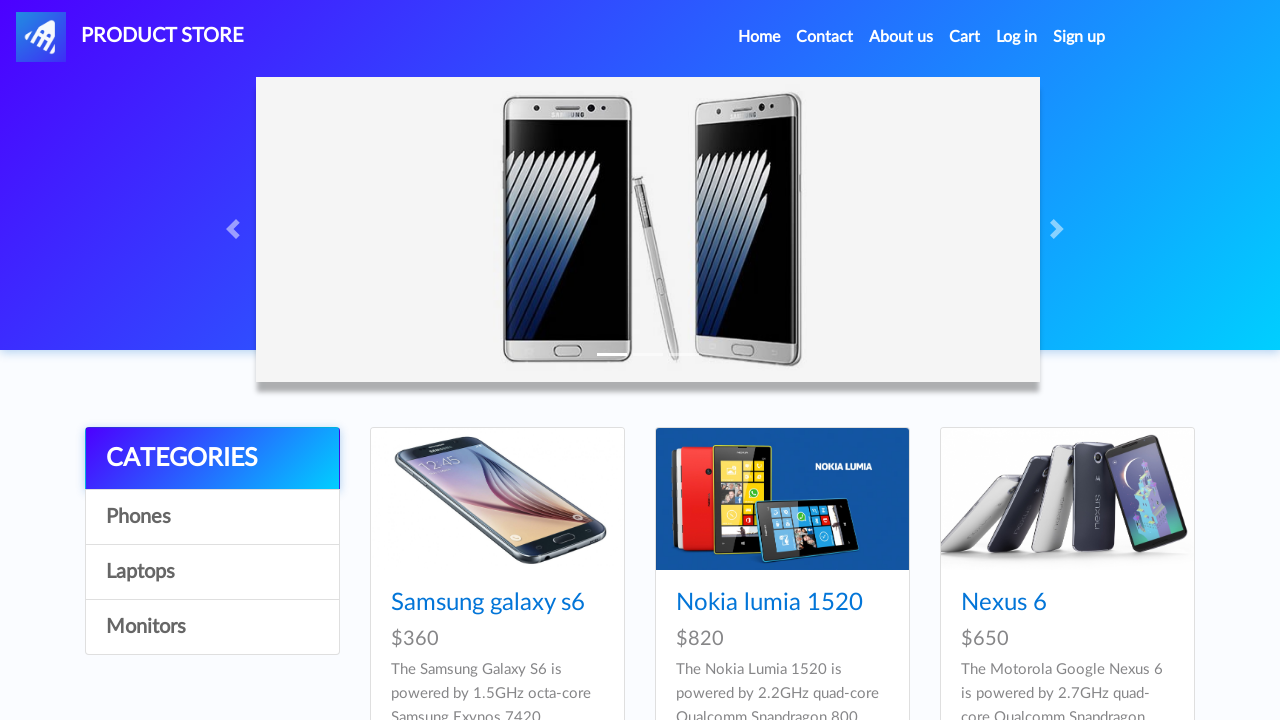

Retrieved page title
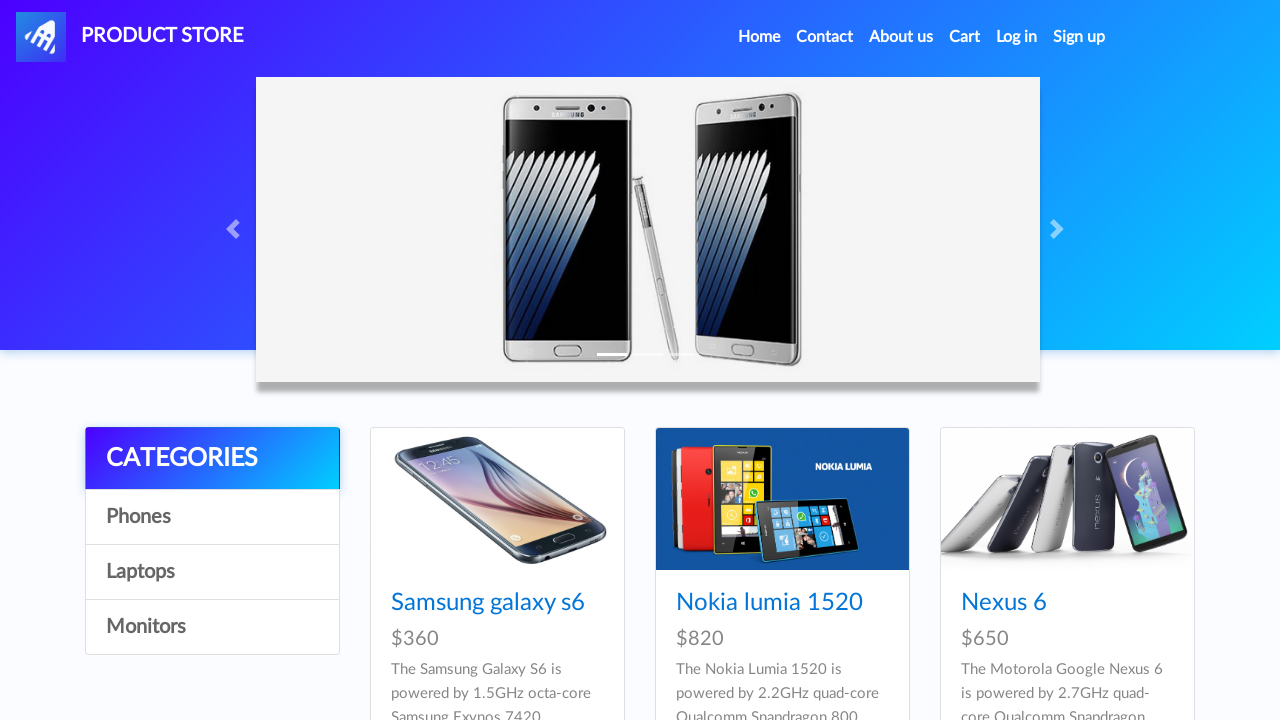

Page title verified as 'STORE' - landed on correct website
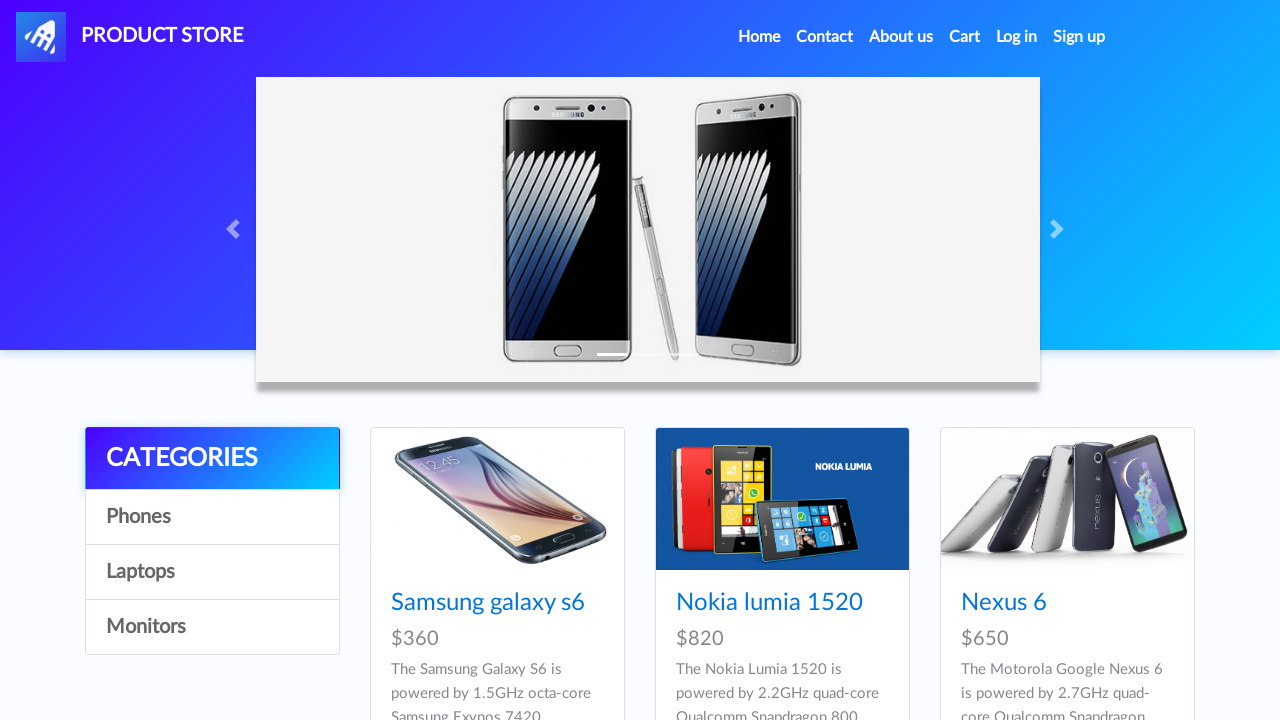

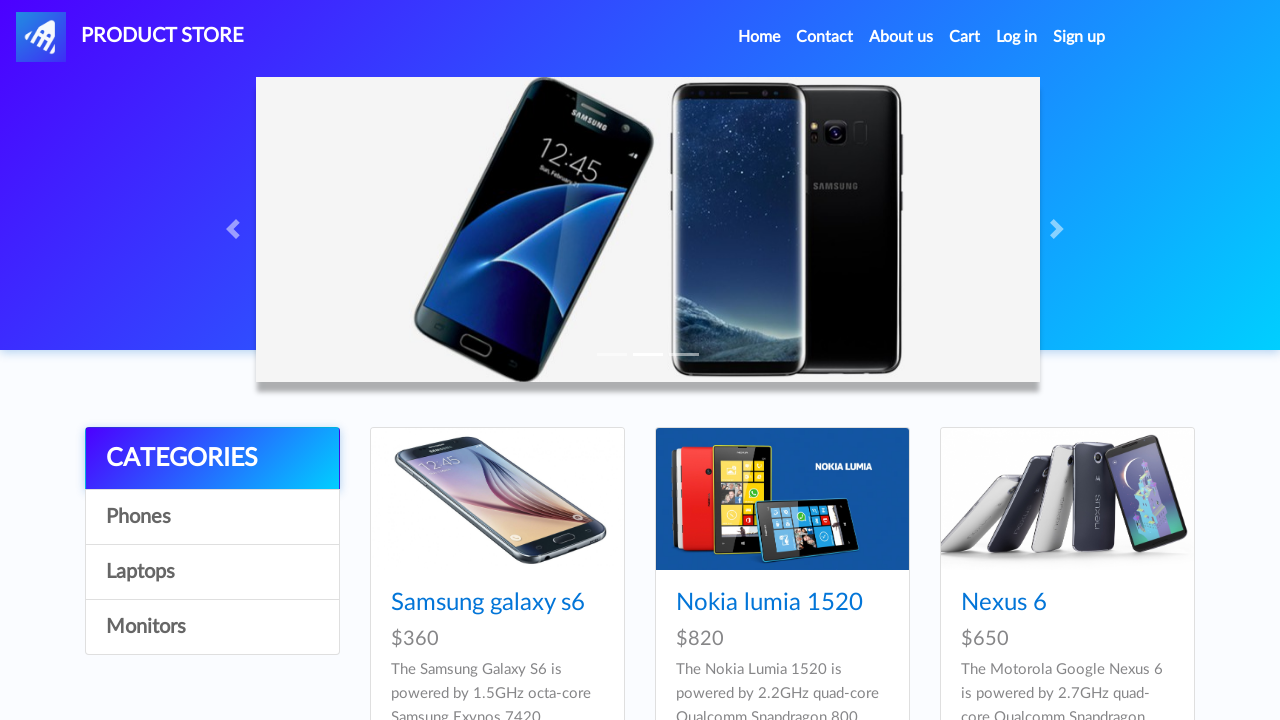